Tests that clicking Clear completed removes all completed todo items

Starting URL: https://demo.playwright.dev/todomvc

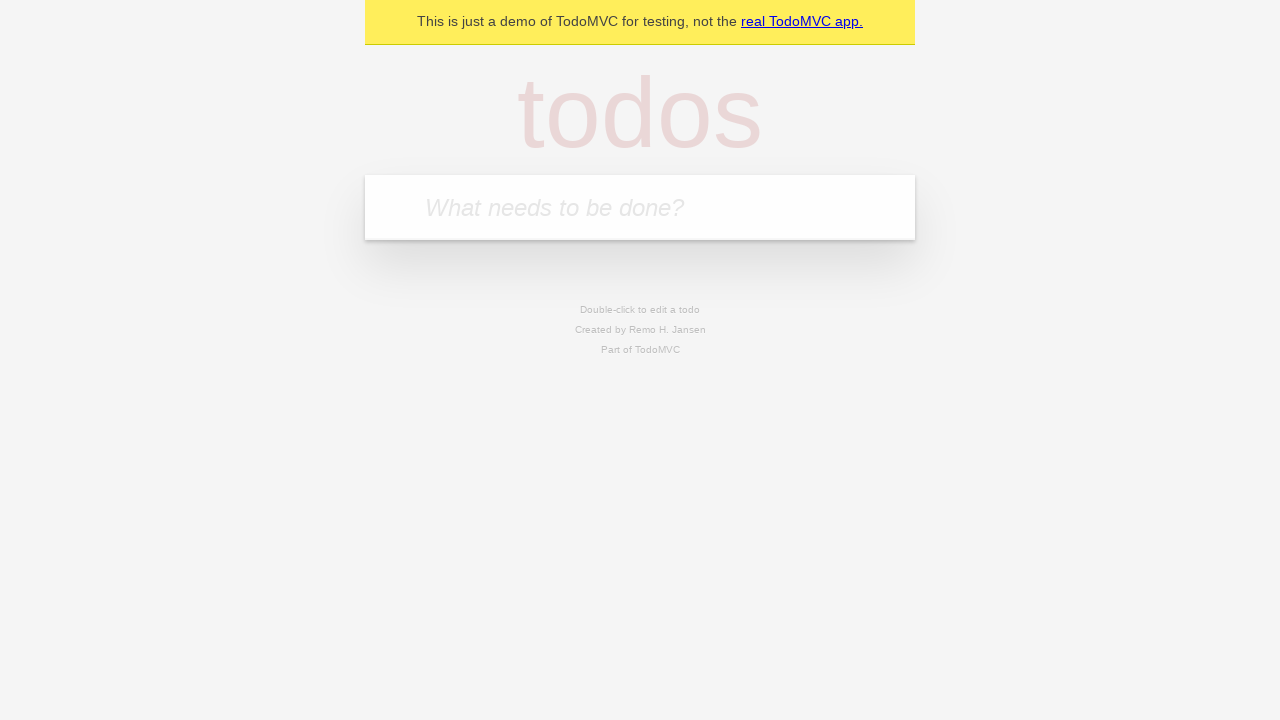

Filled input field with first todo: 'buy some cheese' on internal:attr=[placeholder="What needs to be done?"i]
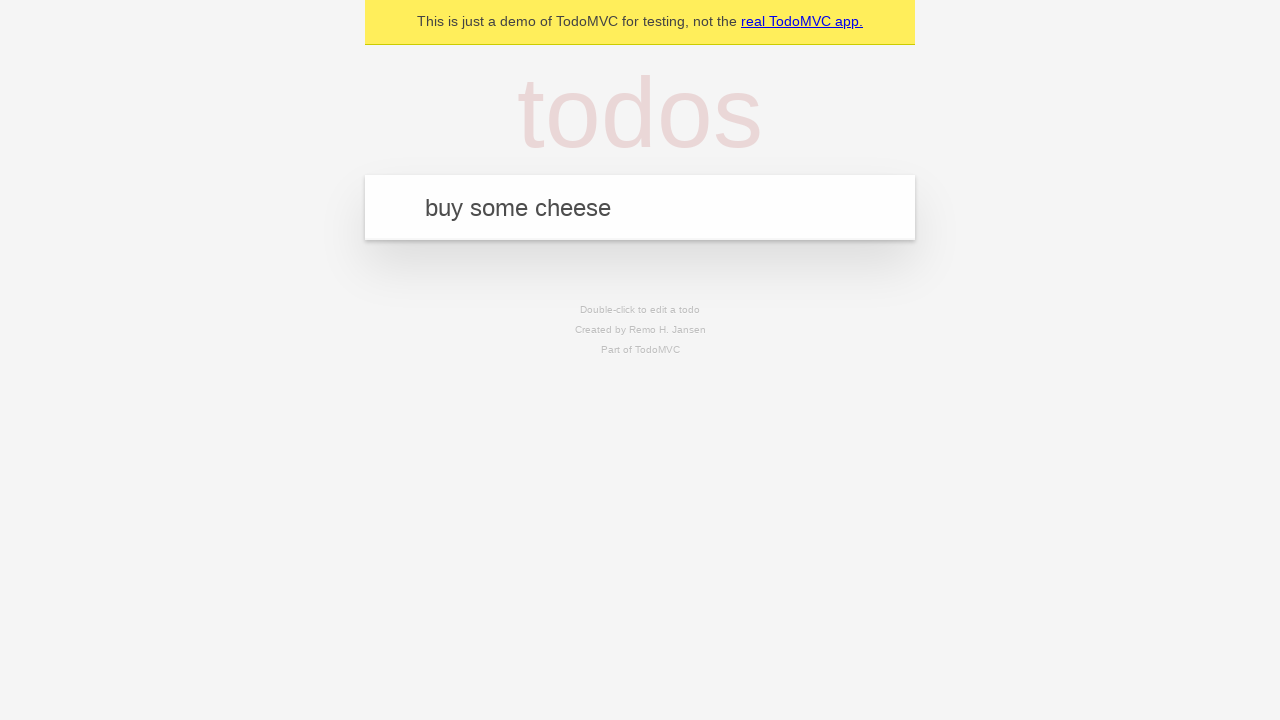

Pressed Enter to create first todo item on internal:attr=[placeholder="What needs to be done?"i]
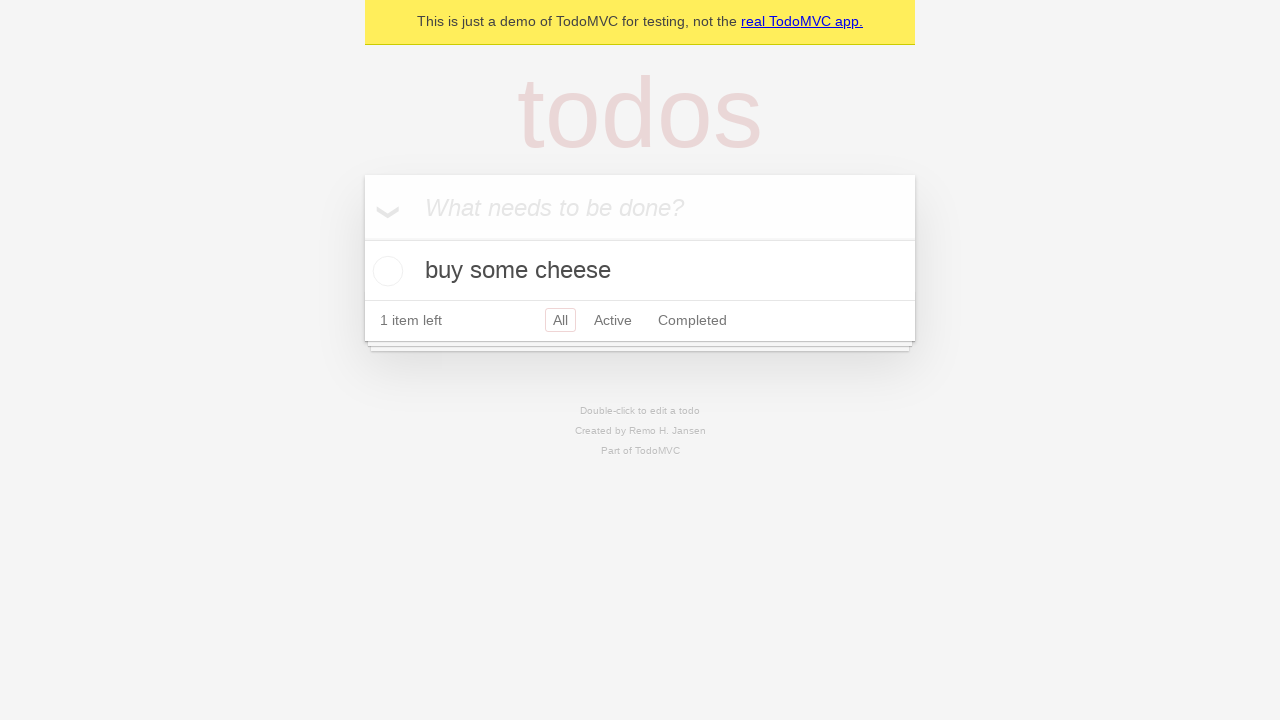

Filled input field with second todo: 'feed the cat' on internal:attr=[placeholder="What needs to be done?"i]
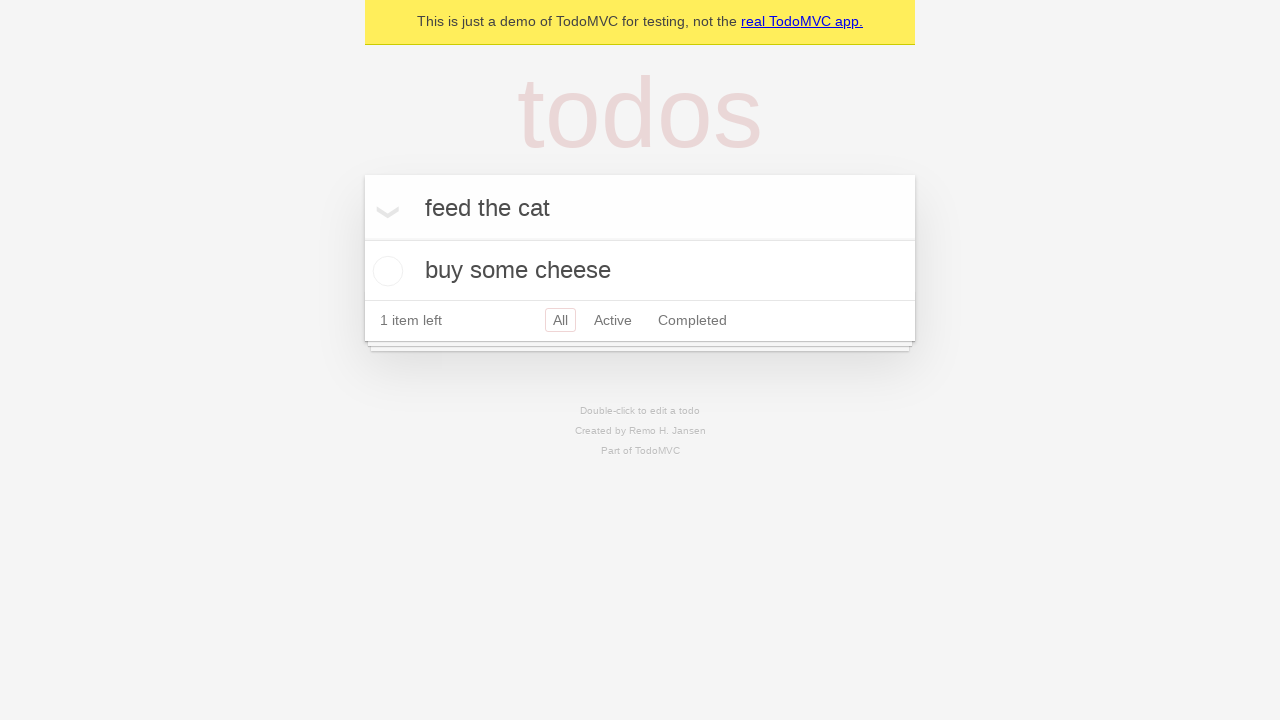

Pressed Enter to create second todo item on internal:attr=[placeholder="What needs to be done?"i]
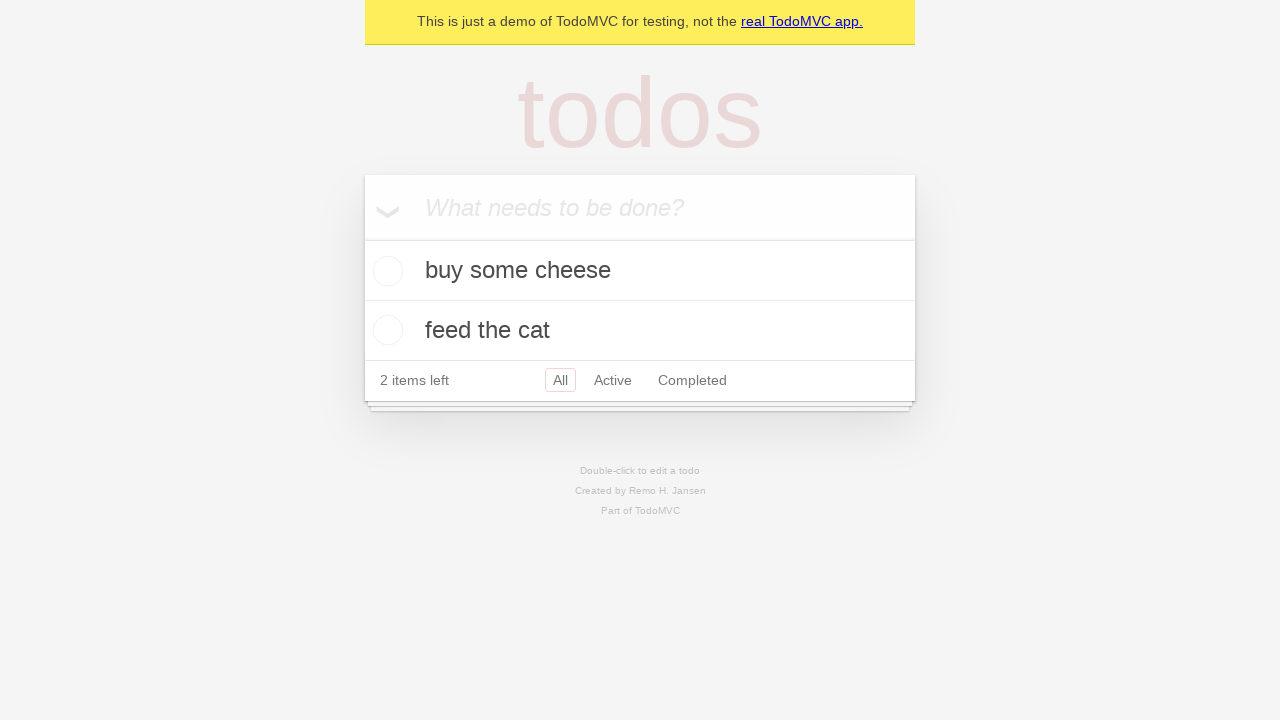

Filled input field with third todo: 'book a doctors appointment' on internal:attr=[placeholder="What needs to be done?"i]
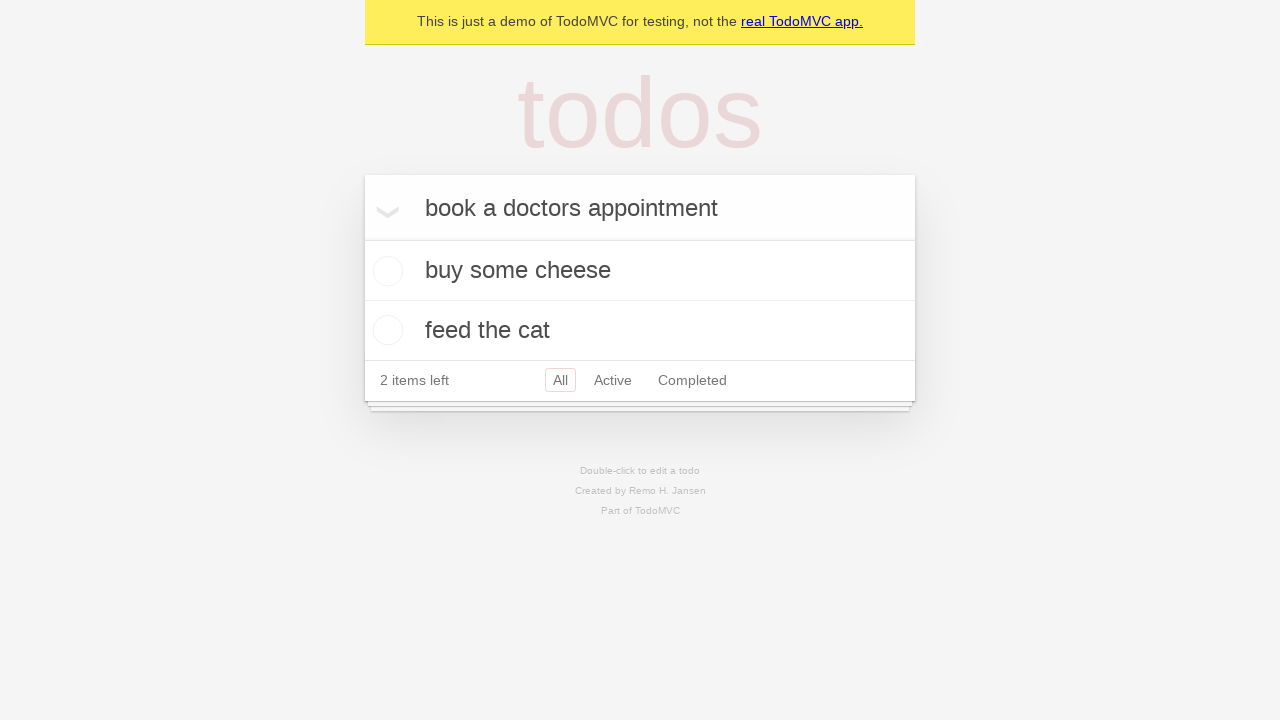

Pressed Enter to create third todo item on internal:attr=[placeholder="What needs to be done?"i]
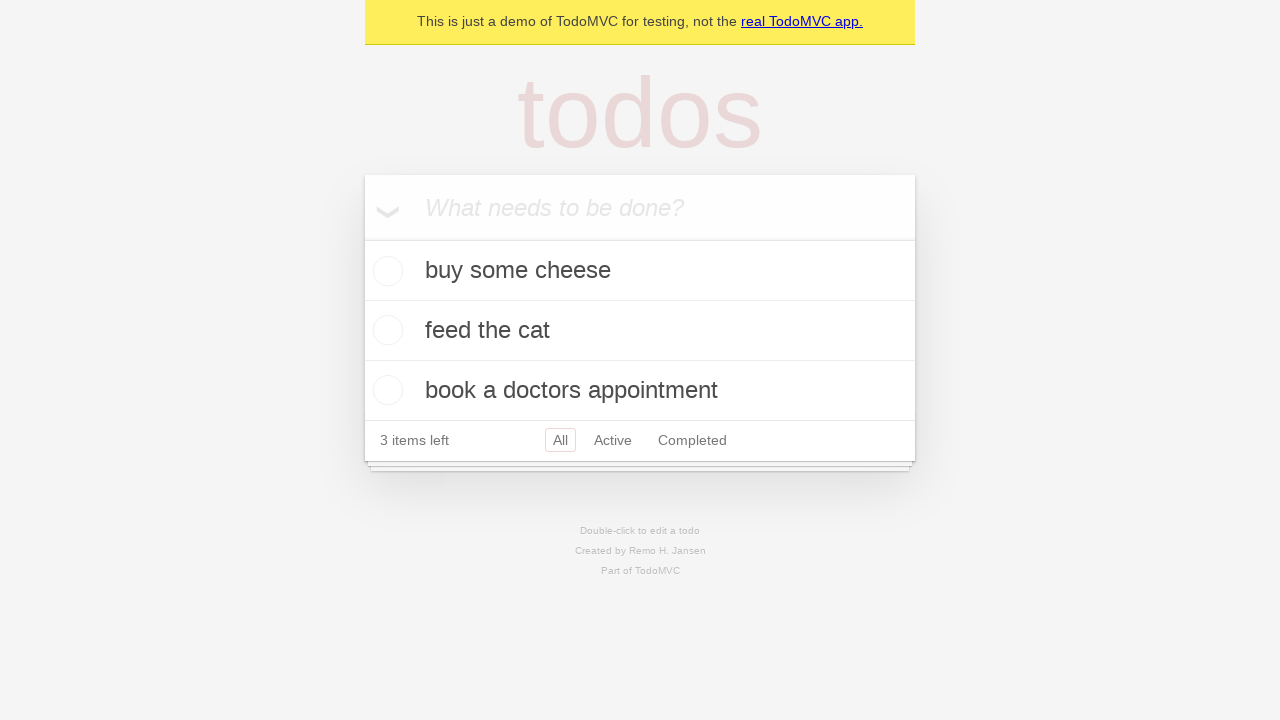

Checked the second todo item to mark it as completed at (385, 330) on internal:testid=[data-testid="todo-item"s] >> nth=1 >> internal:role=checkbox
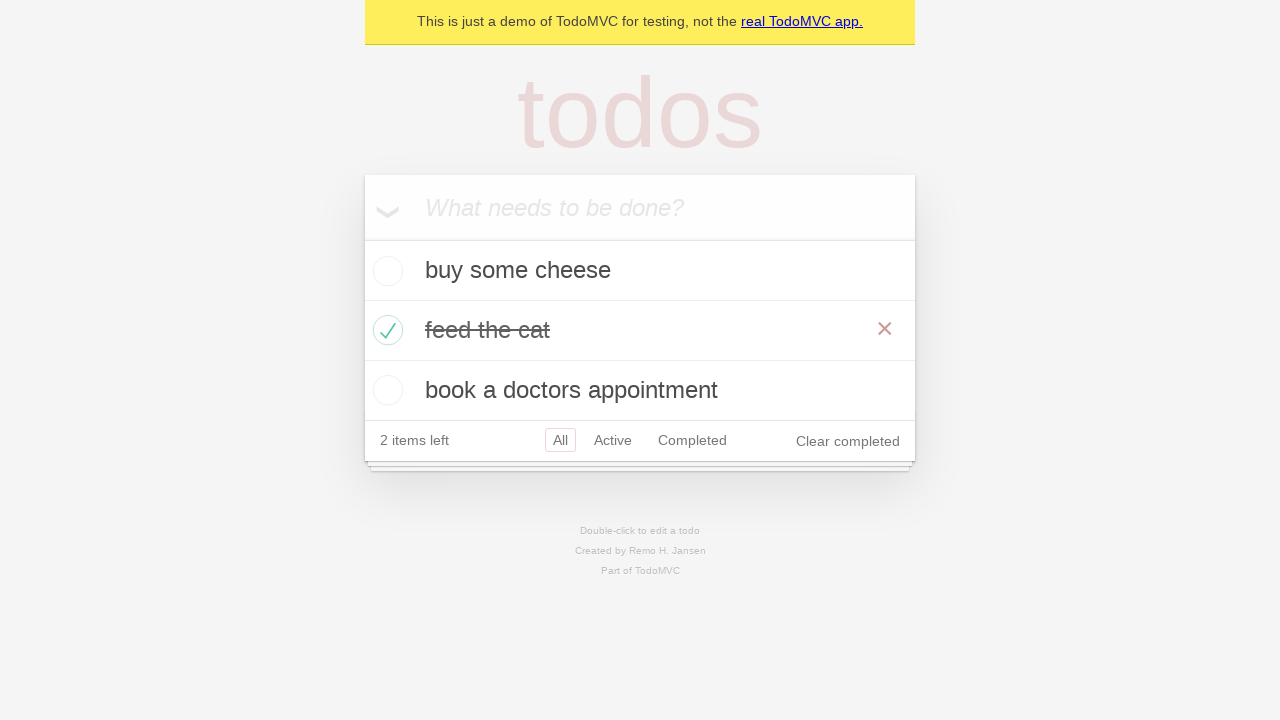

Clicked 'Clear completed' button to remove completed items at (848, 441) on internal:role=button[name="Clear completed"i]
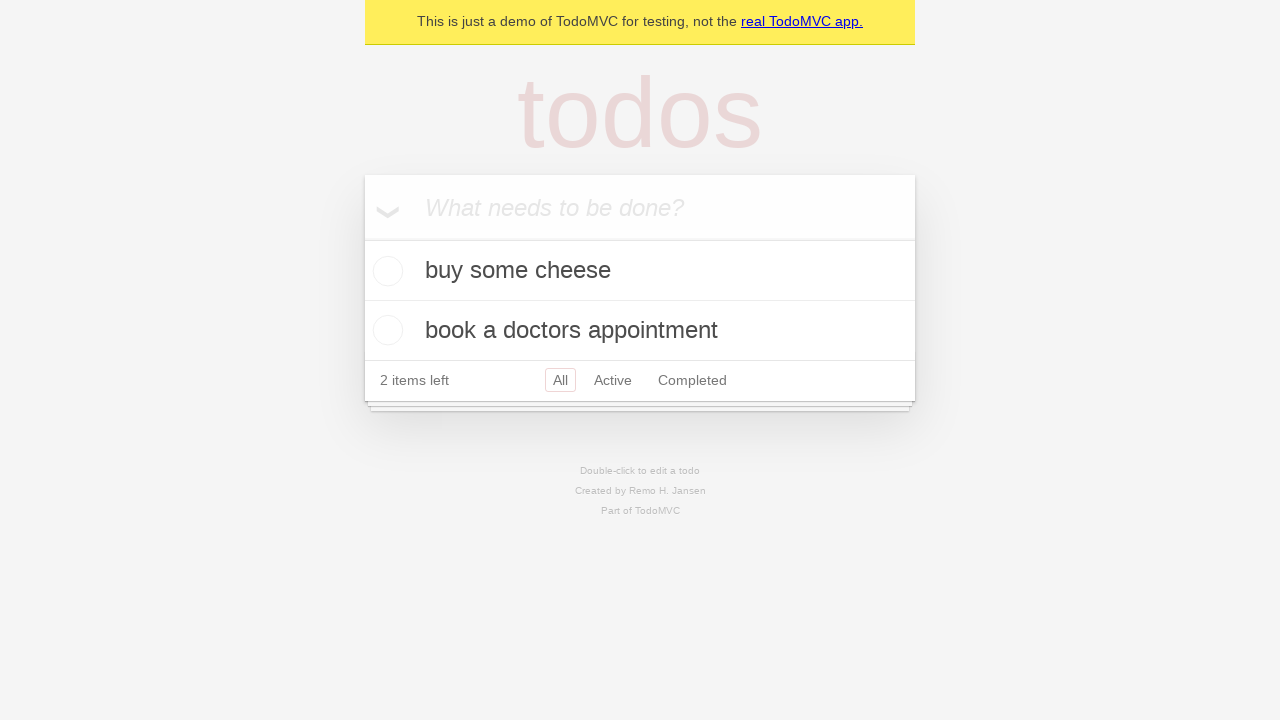

Verified that completed item was removed and remaining items adjusted
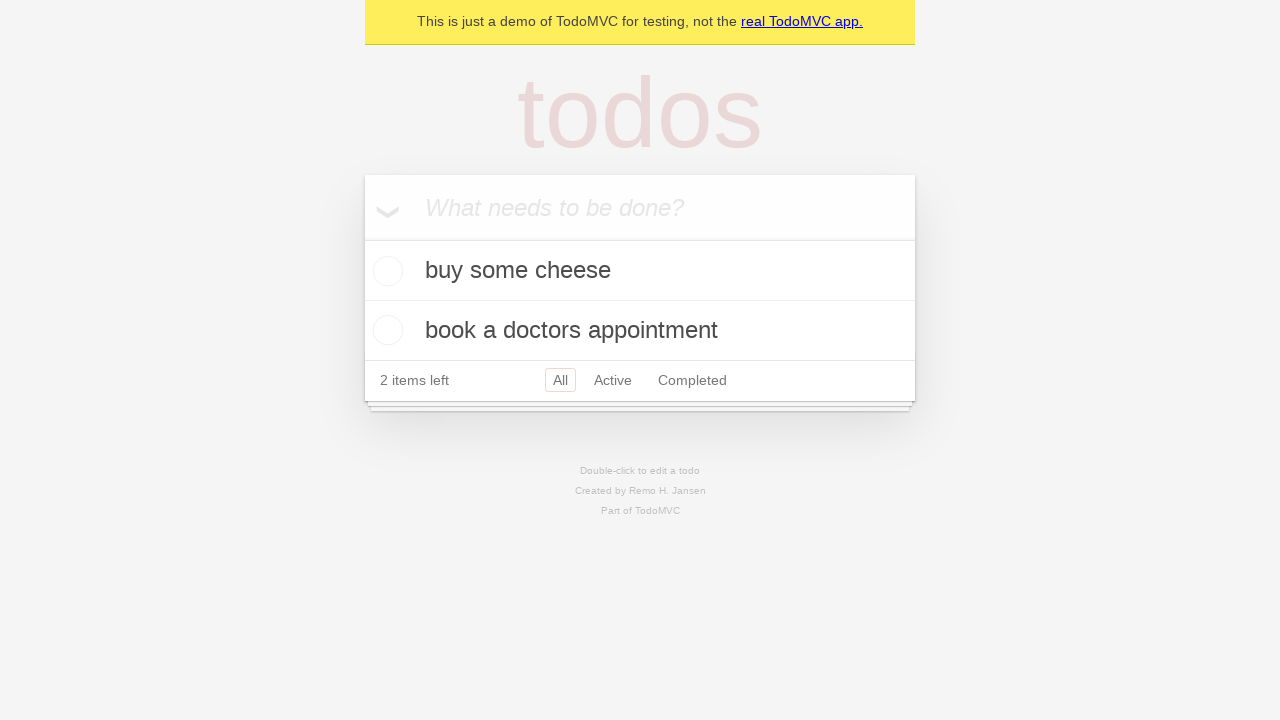

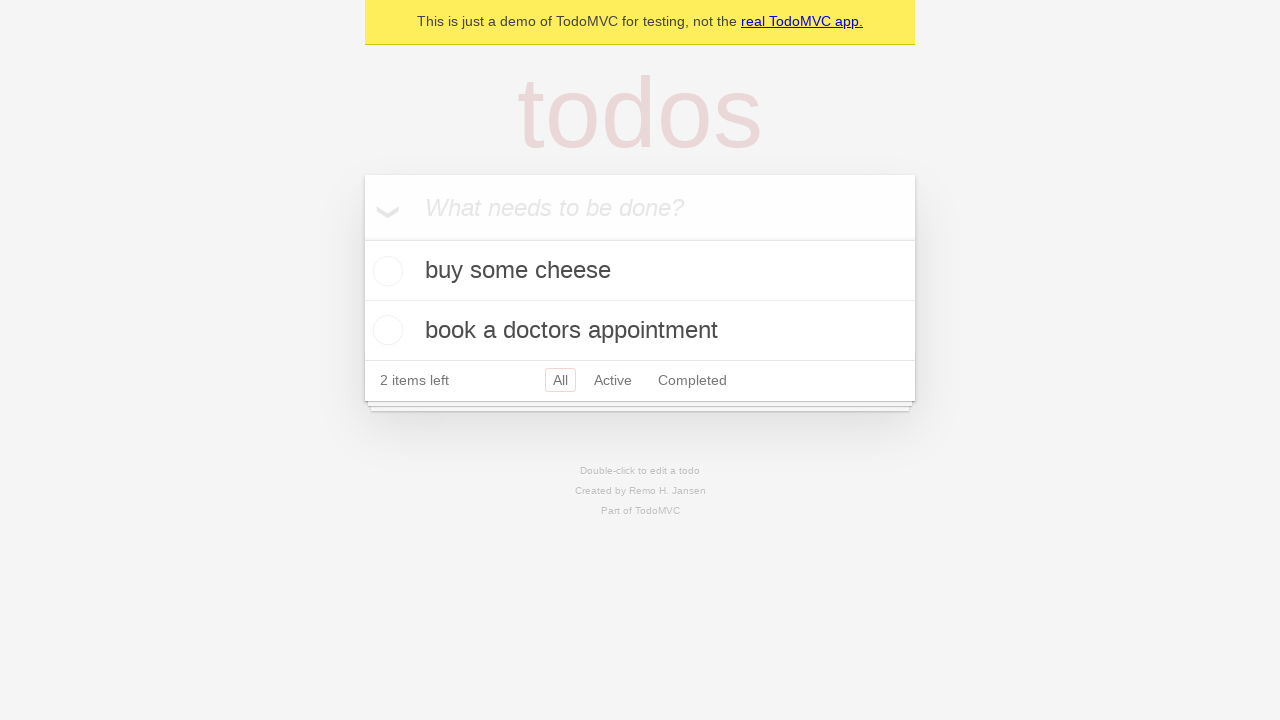